Tests password reset functionality by entering an incorrect username and verifying the error message displayed

Starting URL: https://login1.nextbasecrm.com/?forgot_password=yes

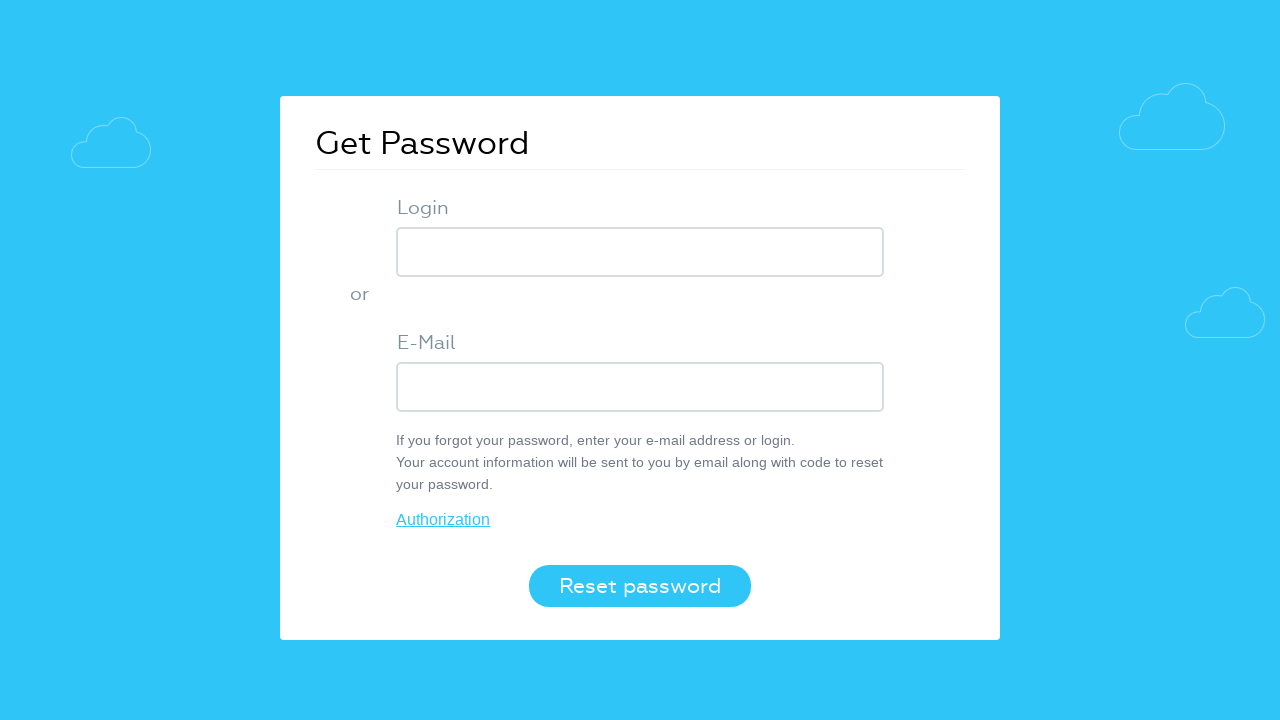

Filled login field with incorrect username 'testuser456' on input.login-inp
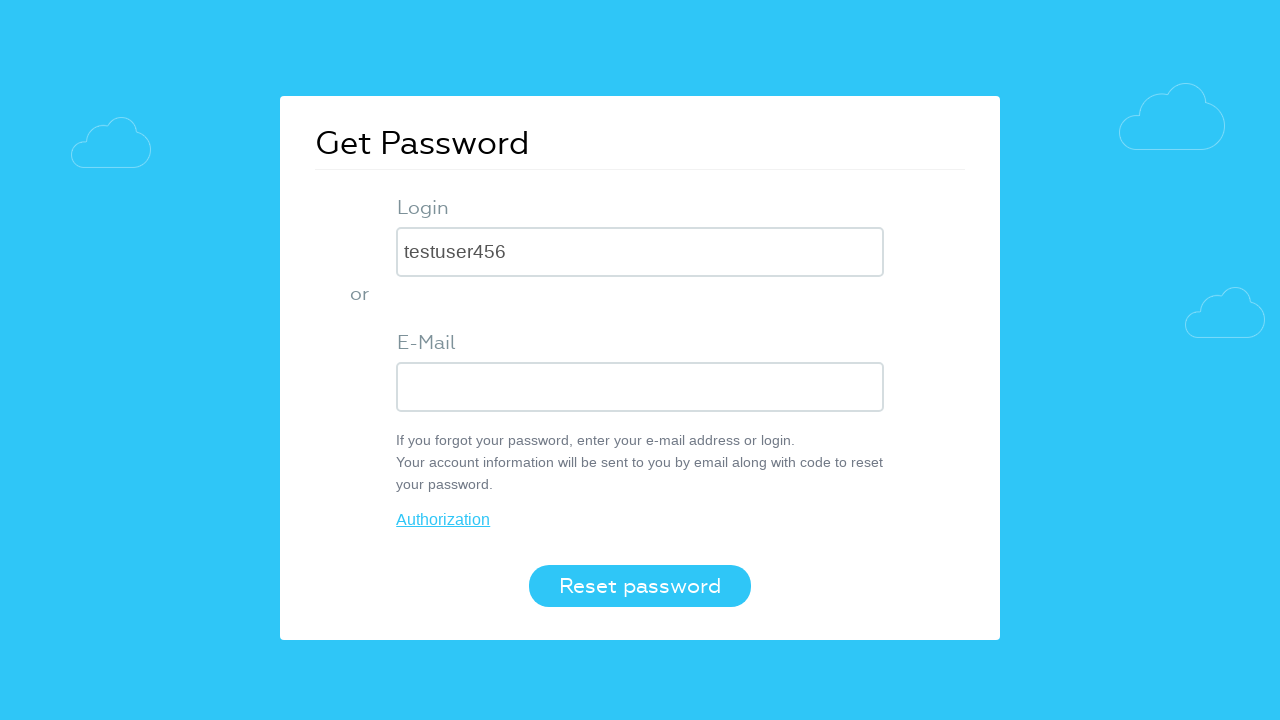

Clicked Reset password button at (640, 586) on button.login-btn
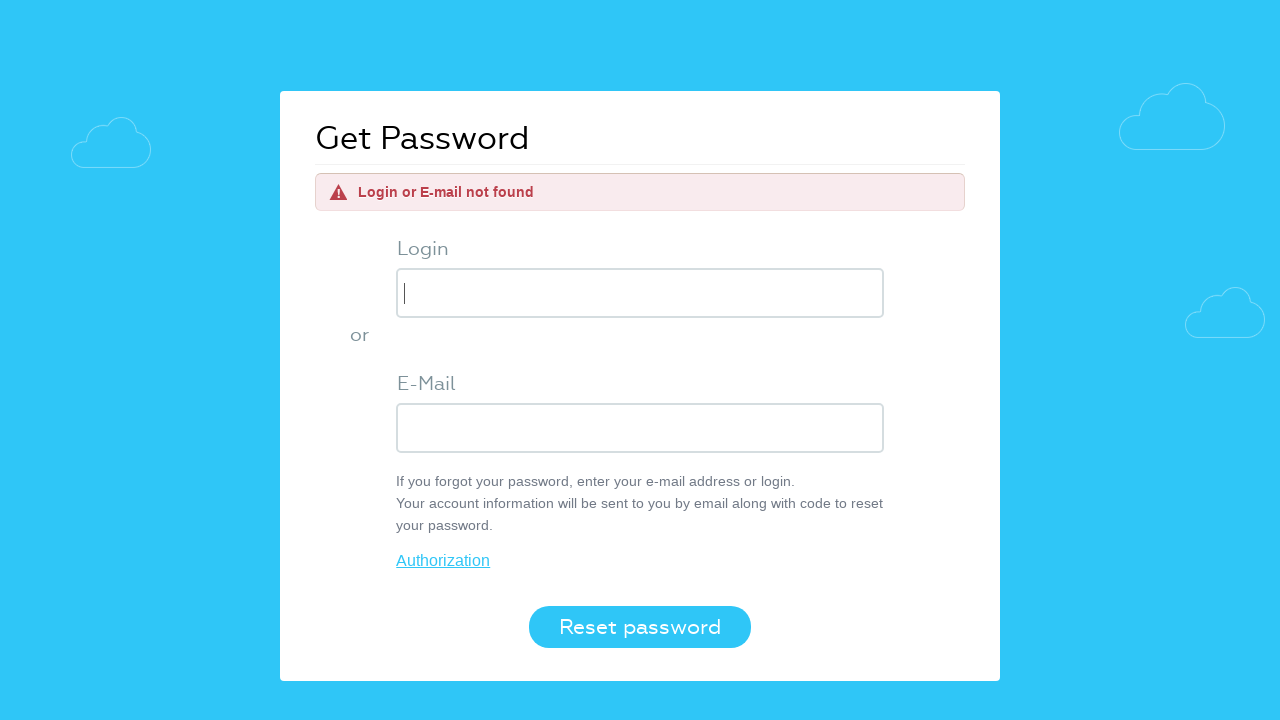

Error message appeared on page
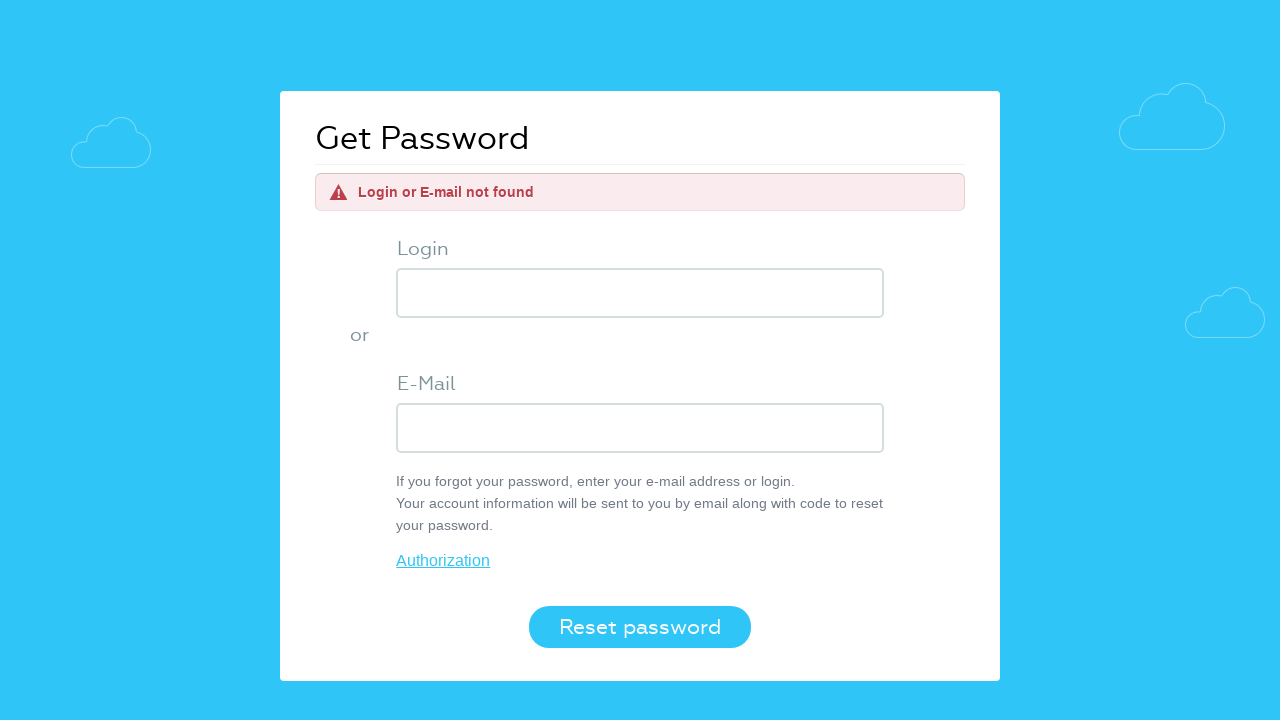

Verified error message displays 'Login or E-mail not found'
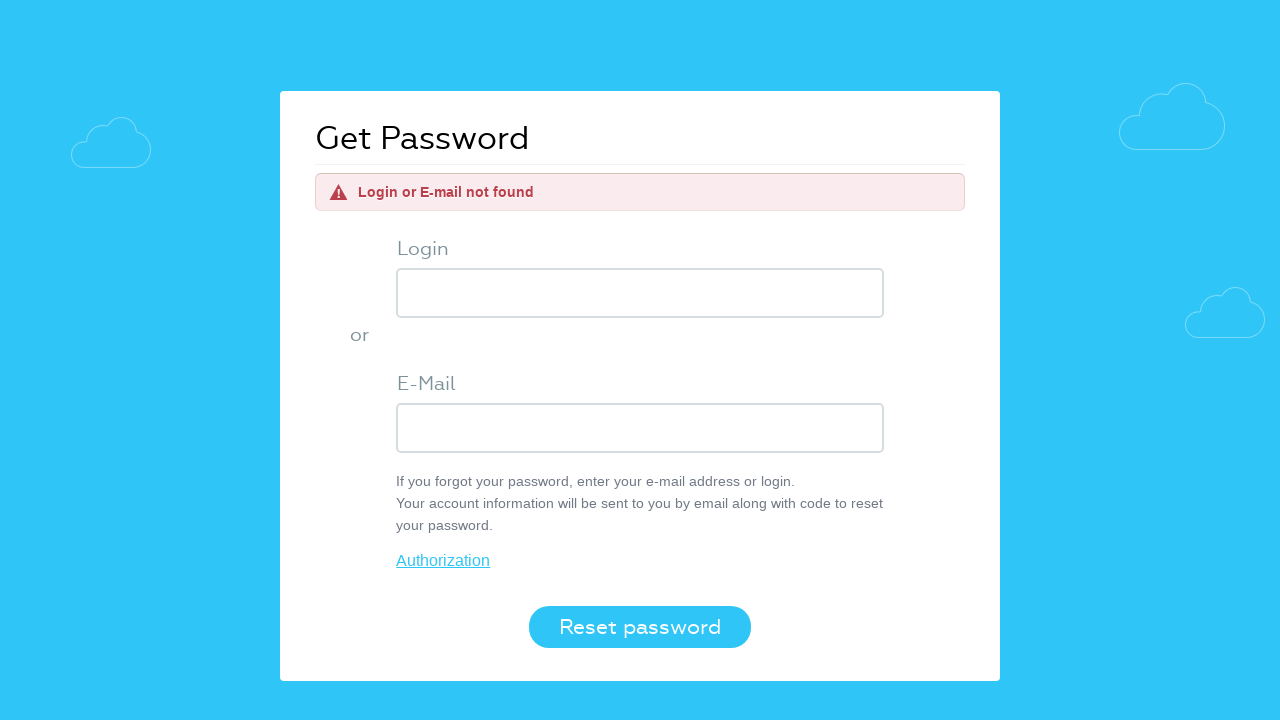

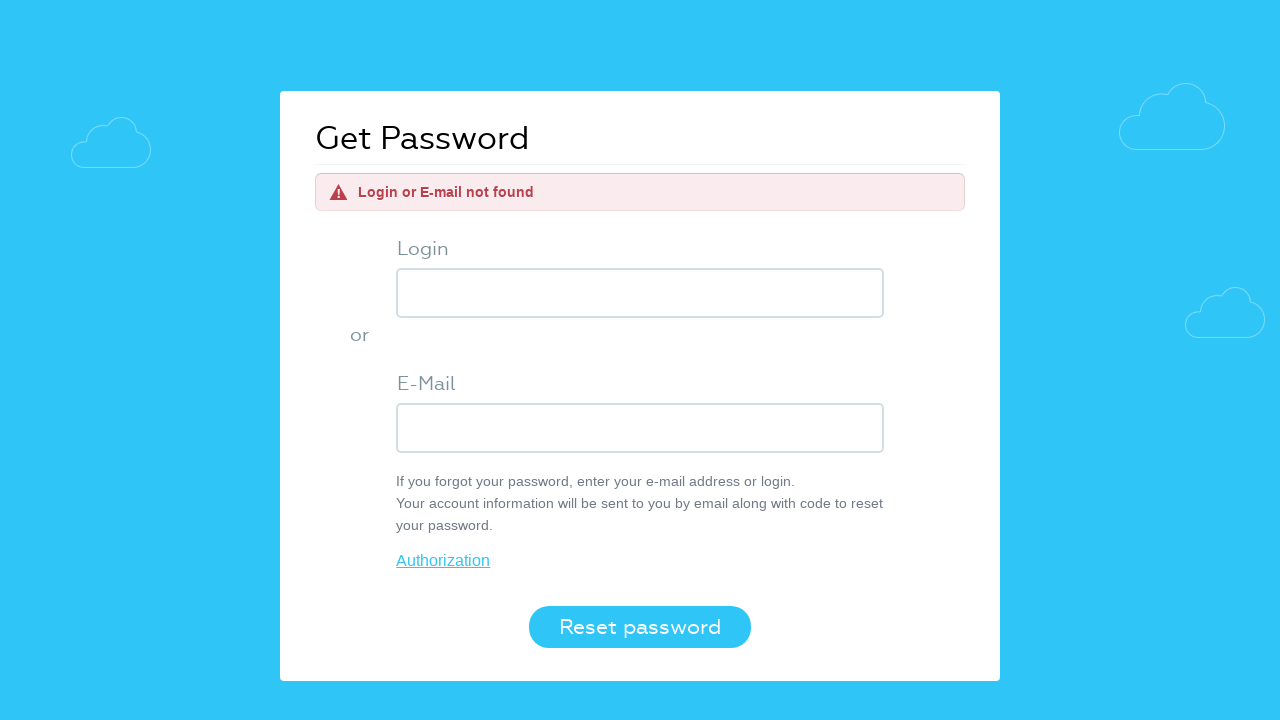